Solves a math captcha by calculating a mathematical expression, filling the answer, checking robot checkboxes, and submitting the form

Starting URL: https://suninjuly.github.io/math.html

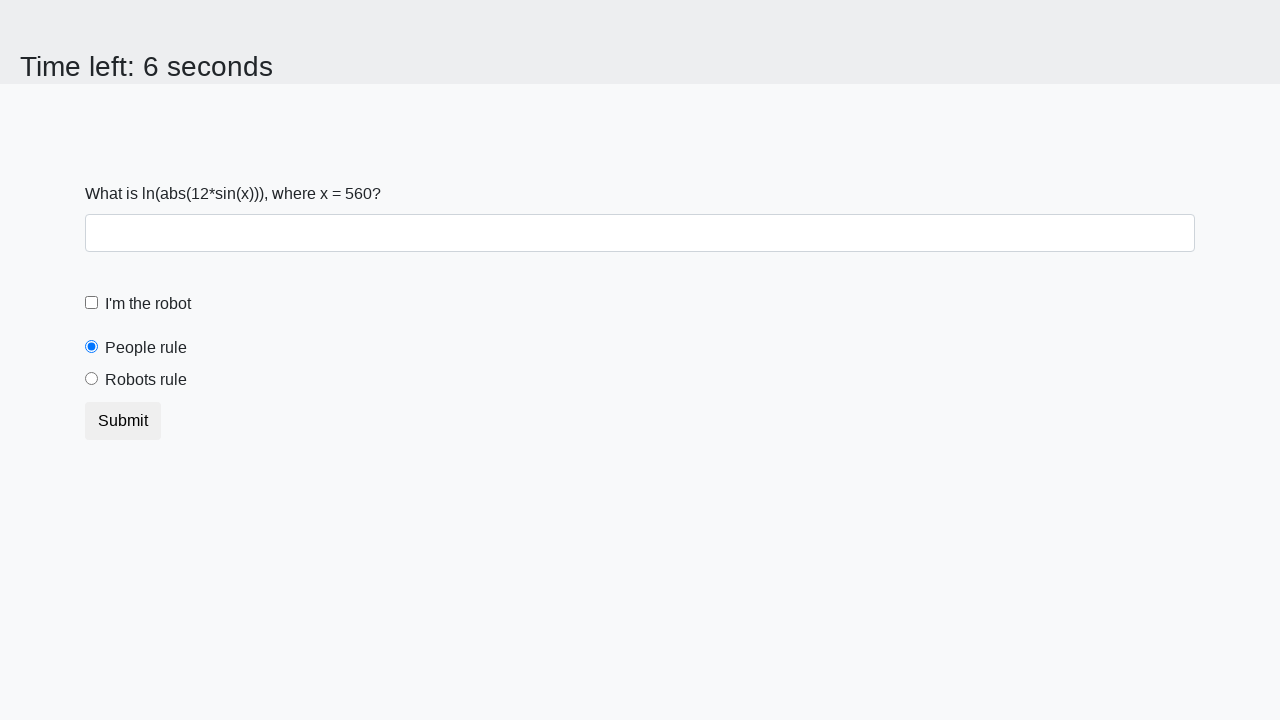

Located the input value element
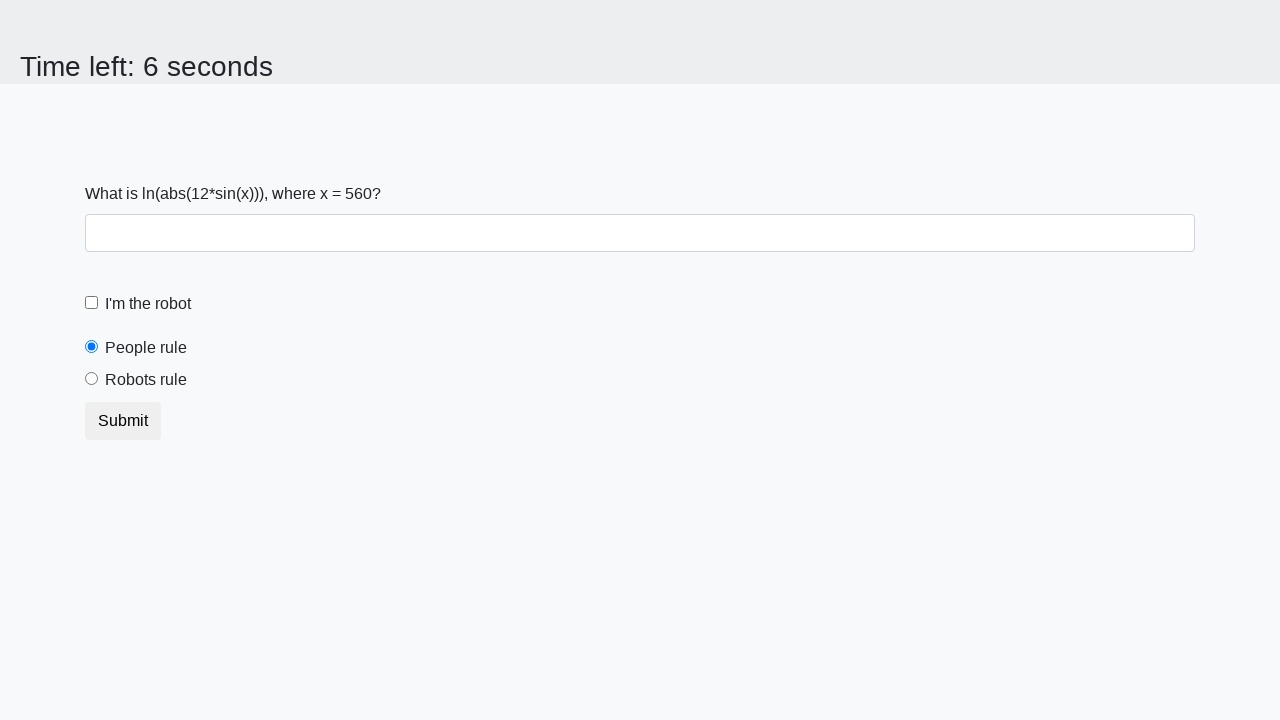

Extracted the mathematical expression value from the element
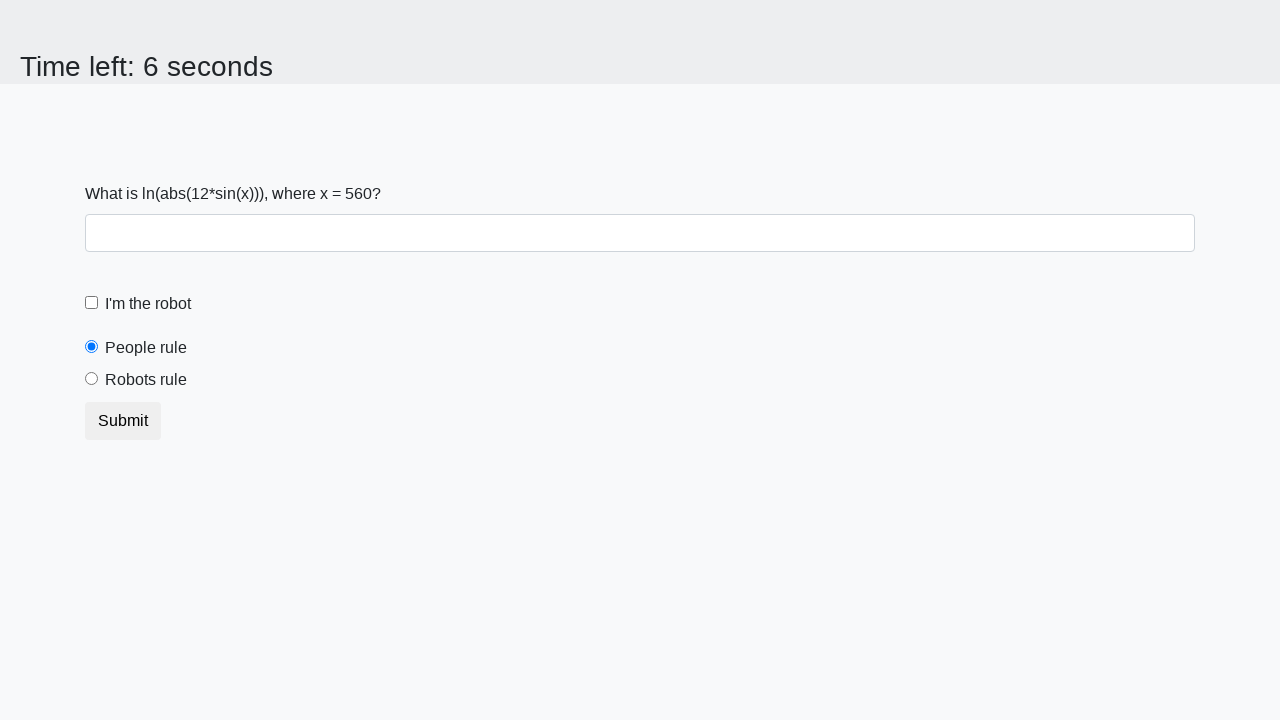

Calculated the result using the math formula
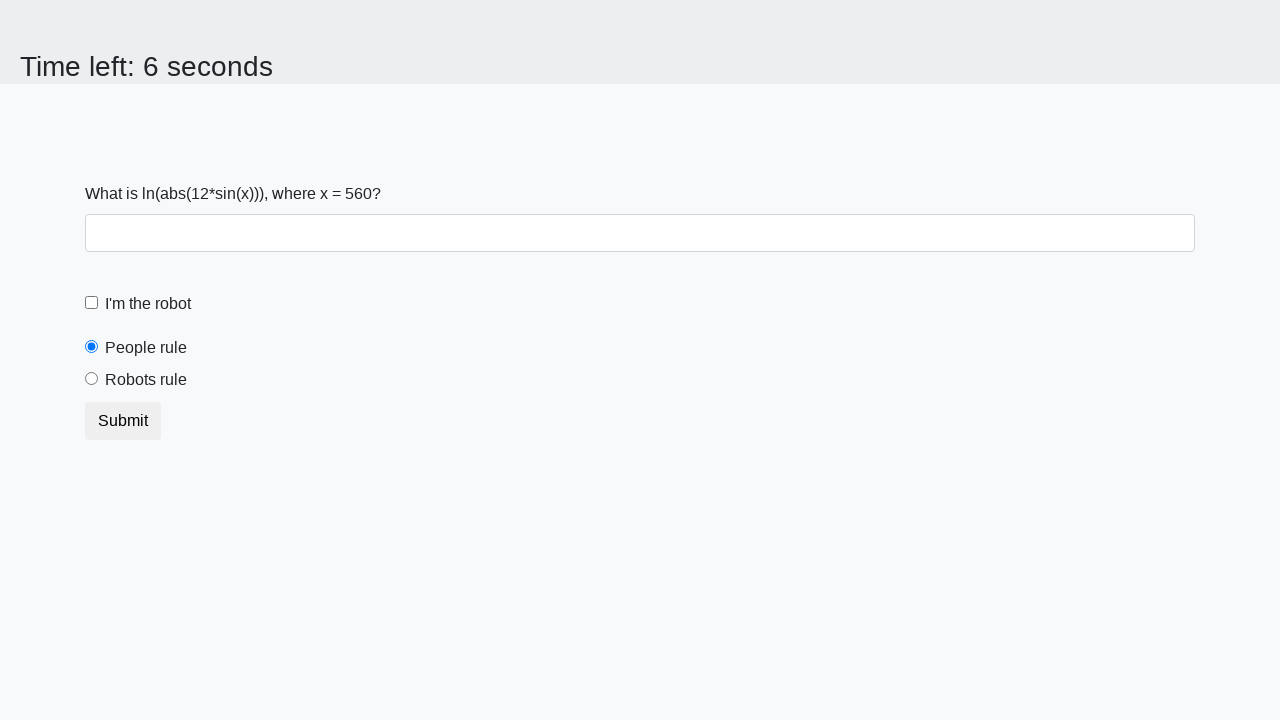

Filled the answer field with the calculated result on [id='answer']
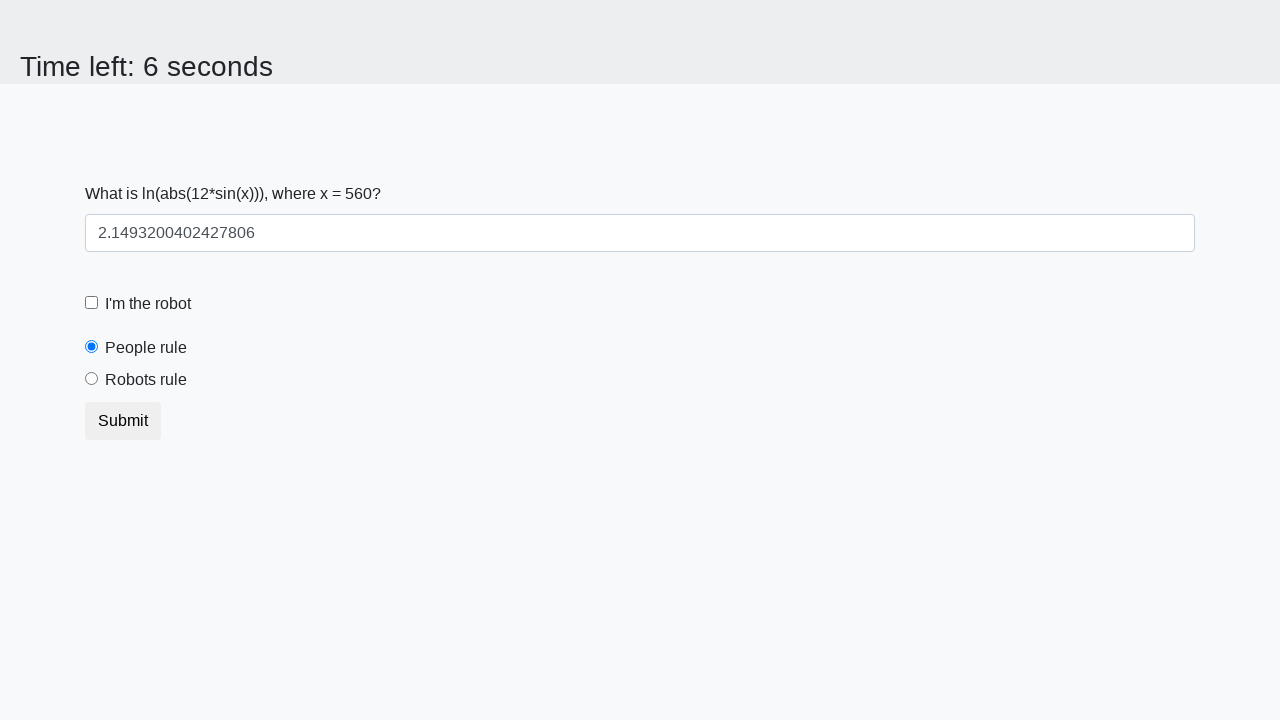

Clicked the robot checkbox at (148, 304) on [for='robotCheckbox']
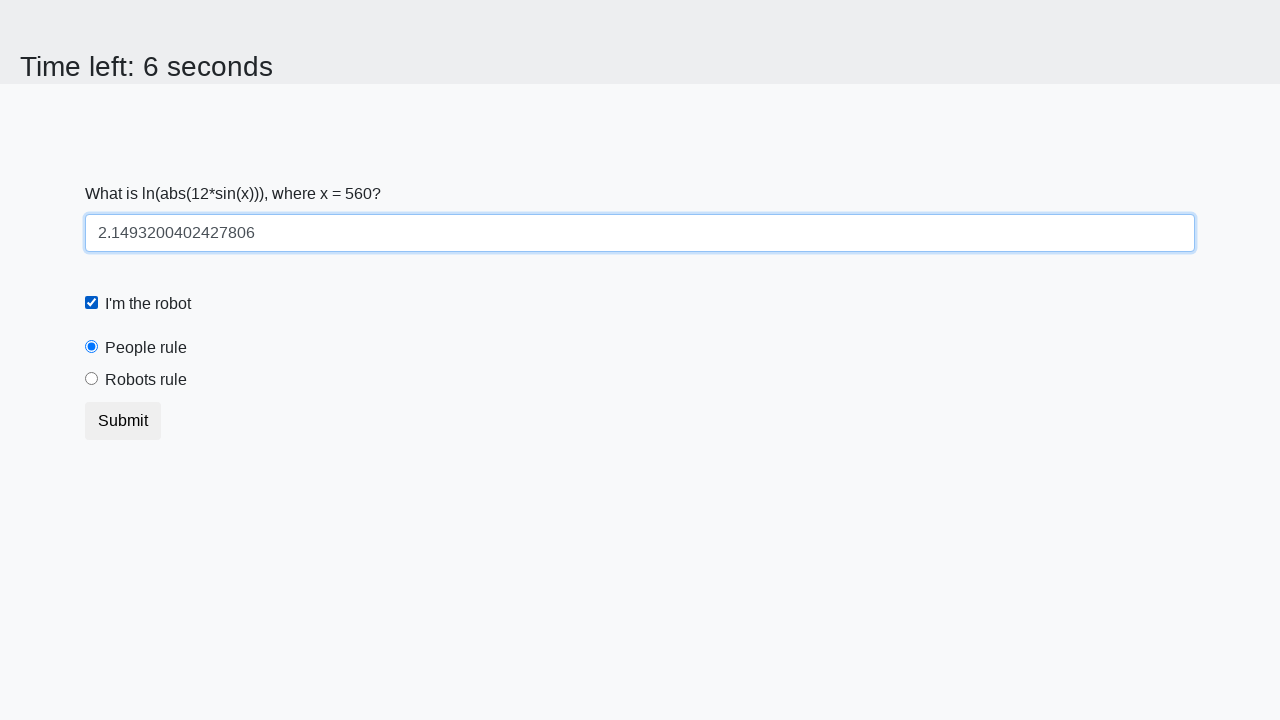

Clicked the robots rule radio button at (92, 379) on [id='robotsRule']
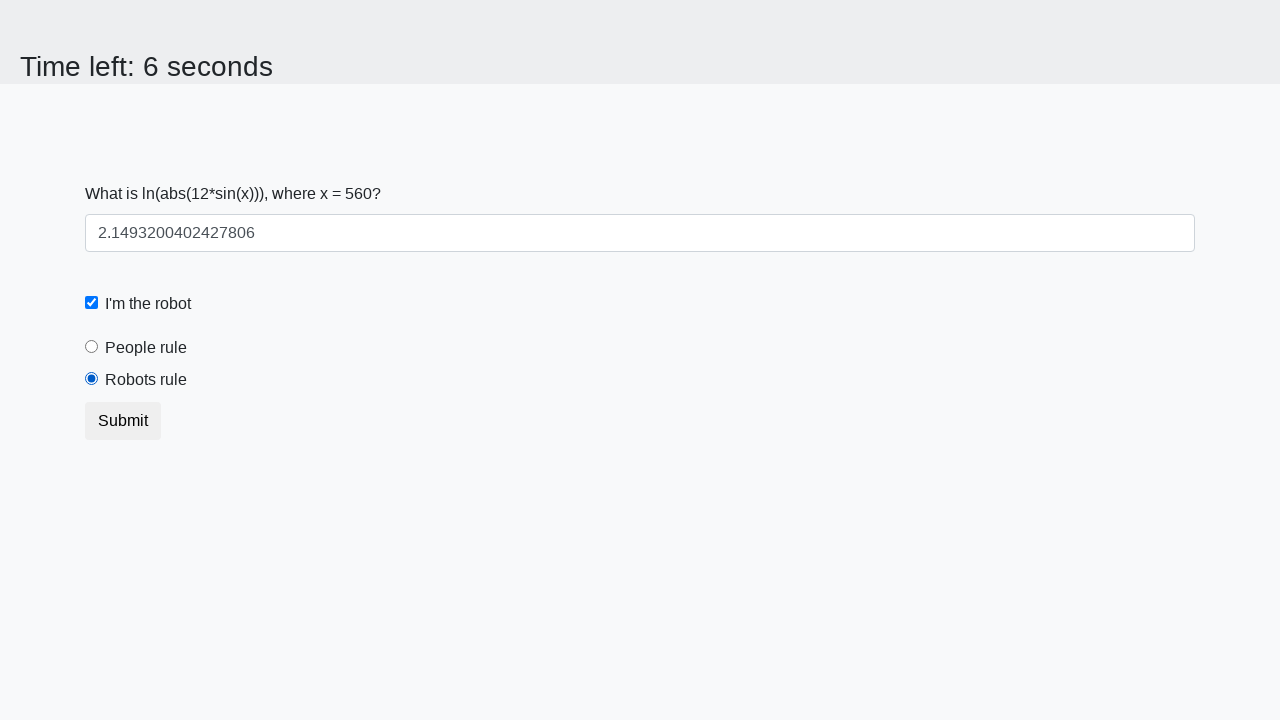

Clicked the submit button to submit the form at (123, 421) on button.btn
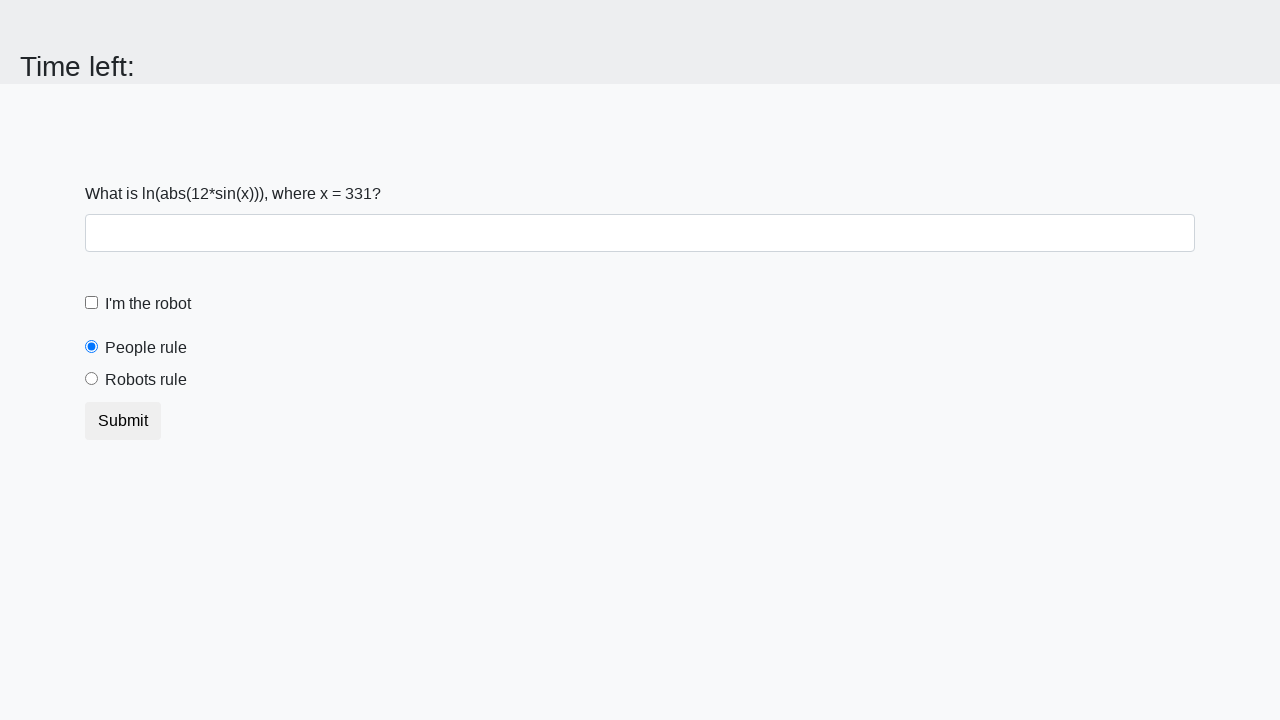

Waited for form submission result
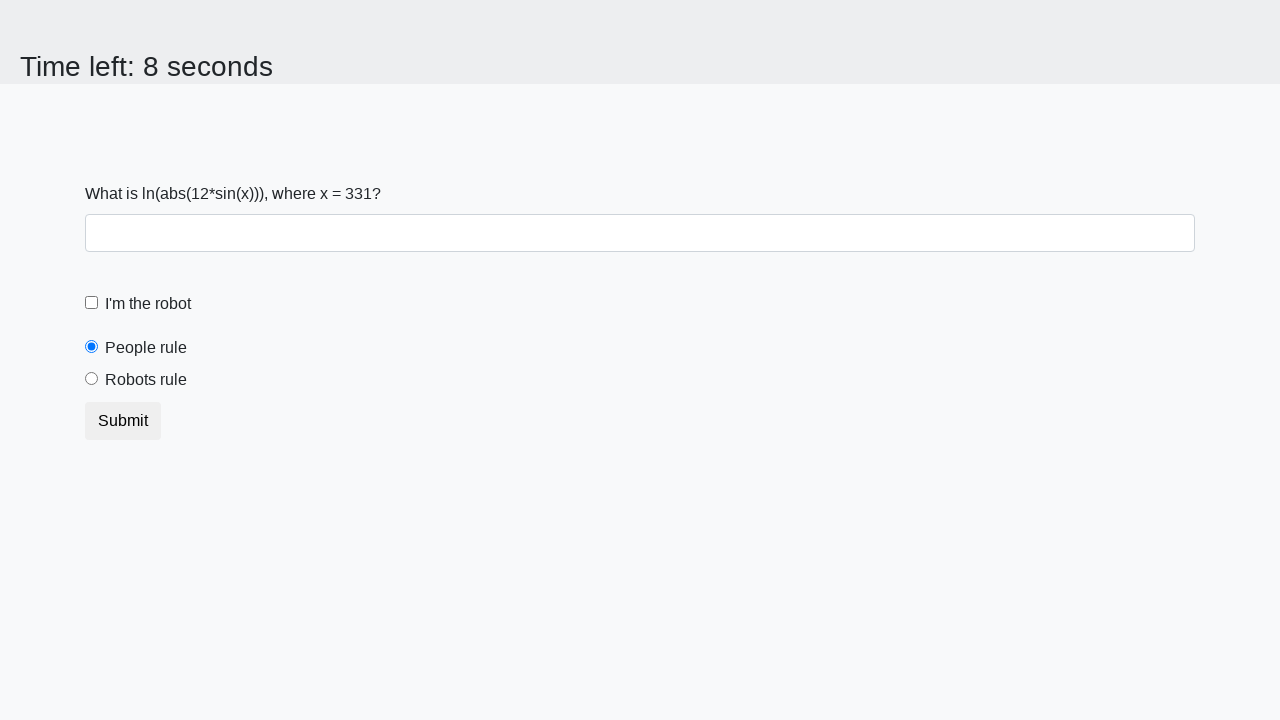

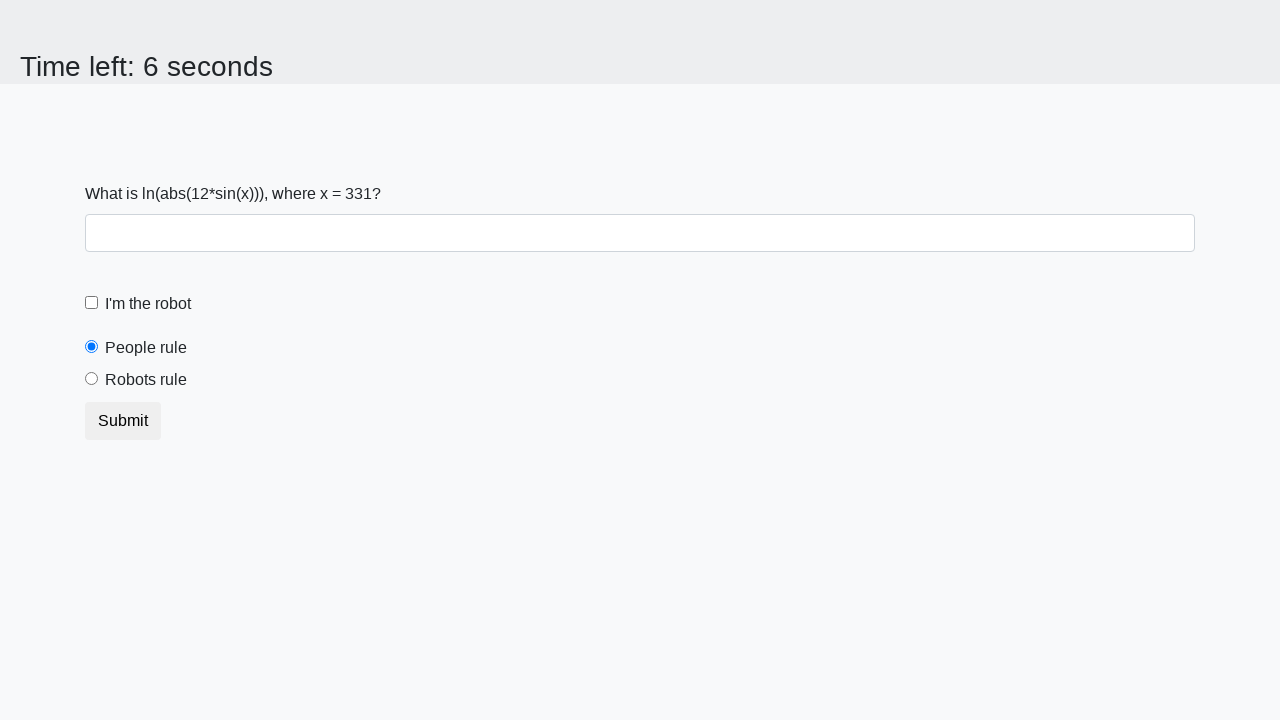